Tests JavaScript alert handling by switching to an iframe, triggering a JavaScript function that displays an alert, accepting the alert, and then finding all iframes on the page

Starting URL: https://www.w3schools.com/js/tryit.asp?filename=tryjs_alert

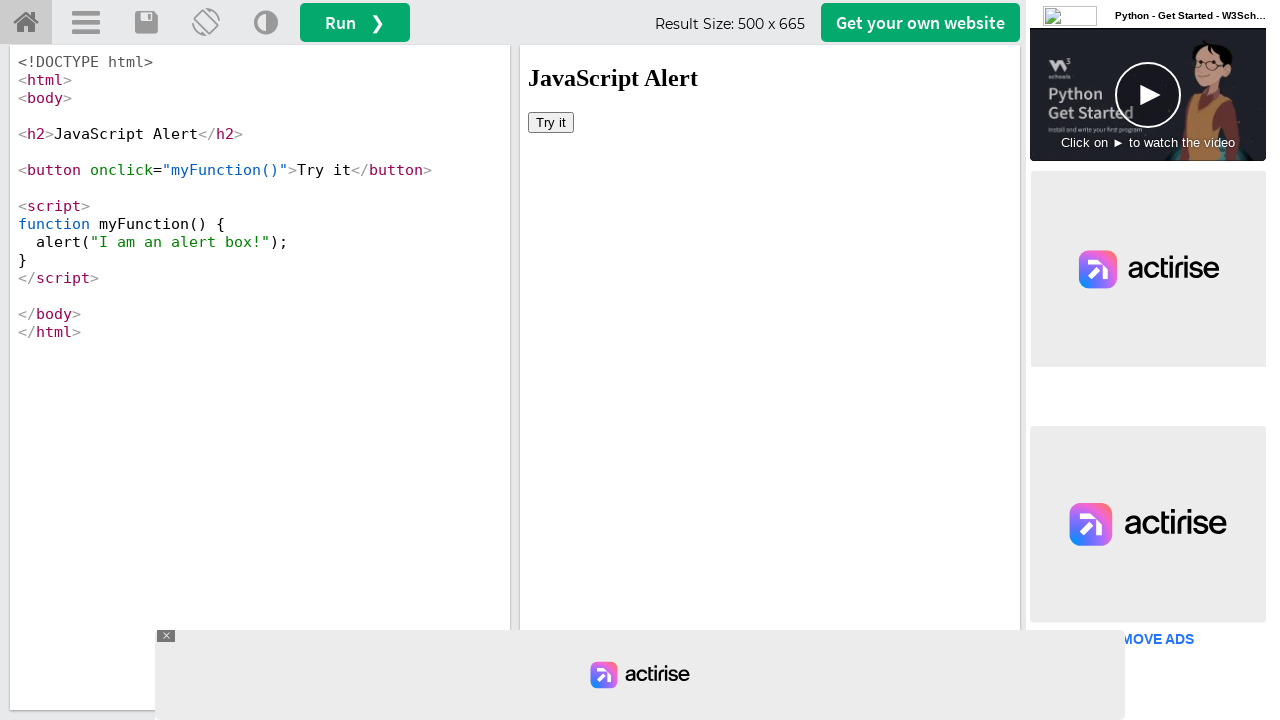

Located iframe with ID 'iframeResult'
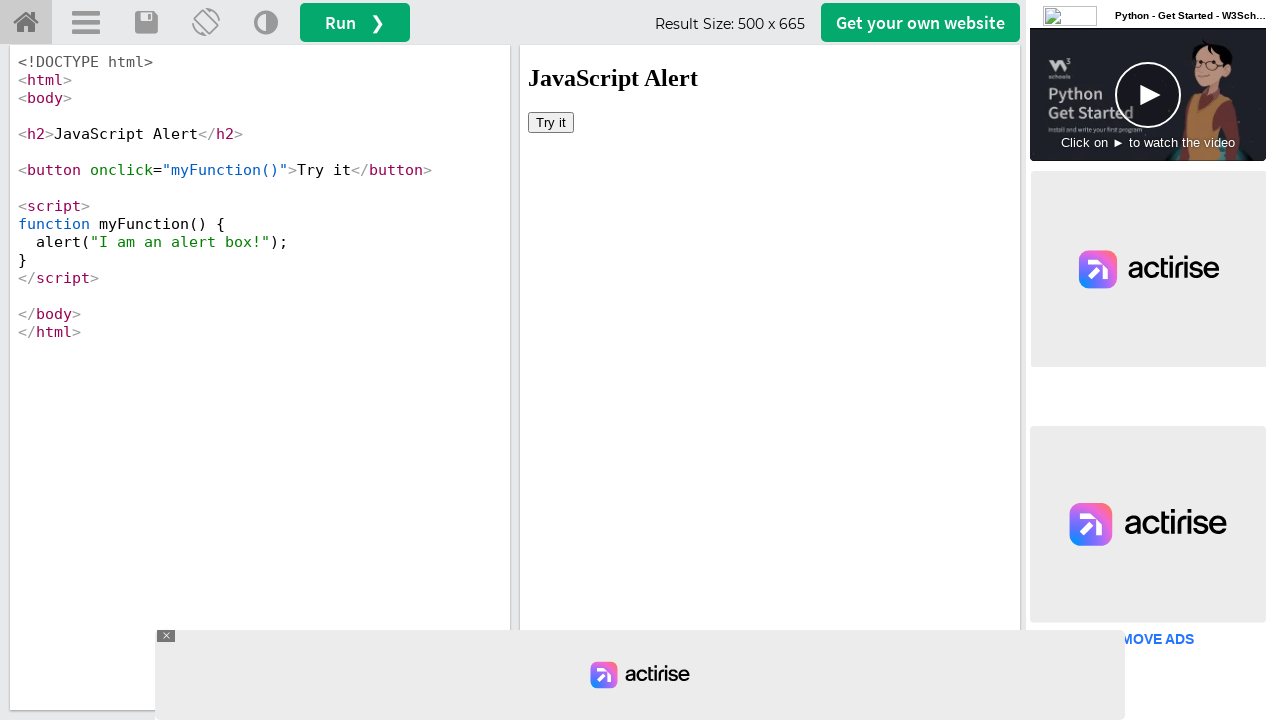

Clicked button in iframe to trigger JavaScript alert at (551, 122) on #iframeResult >> internal:control=enter-frame >> button
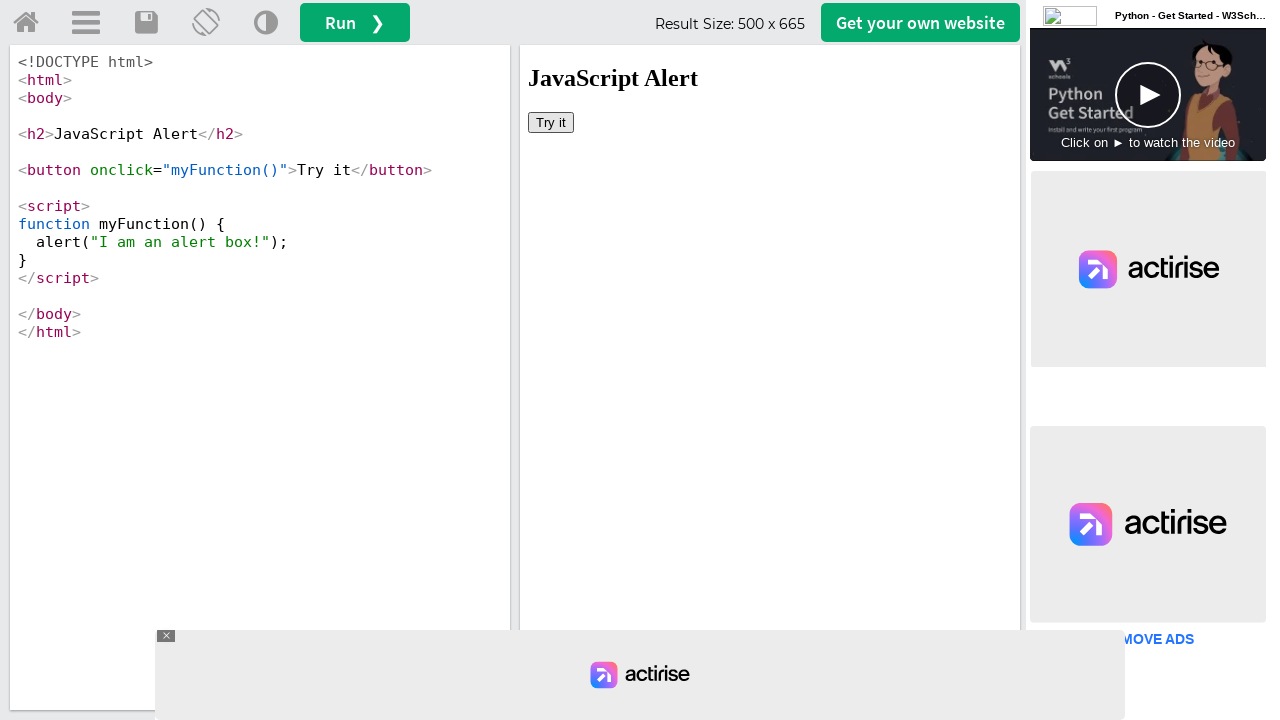

Set up dialog handler to accept alerts
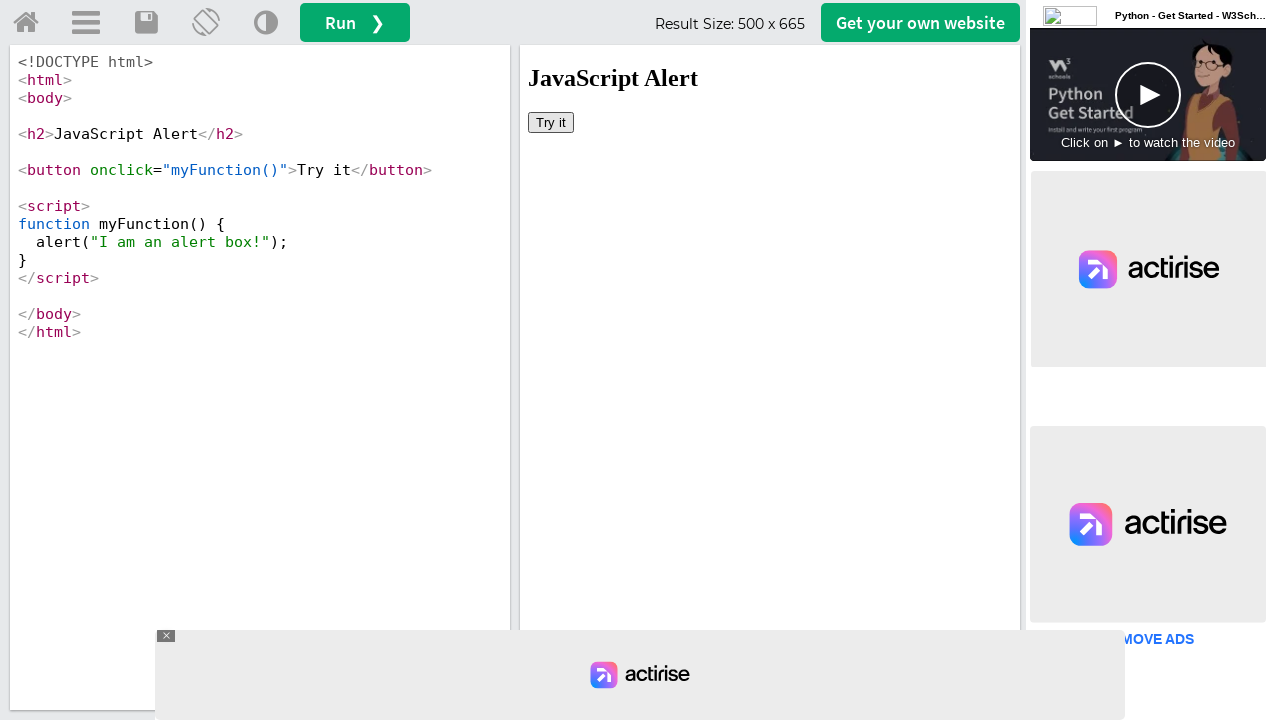

Waited 1000ms for alert to be processed
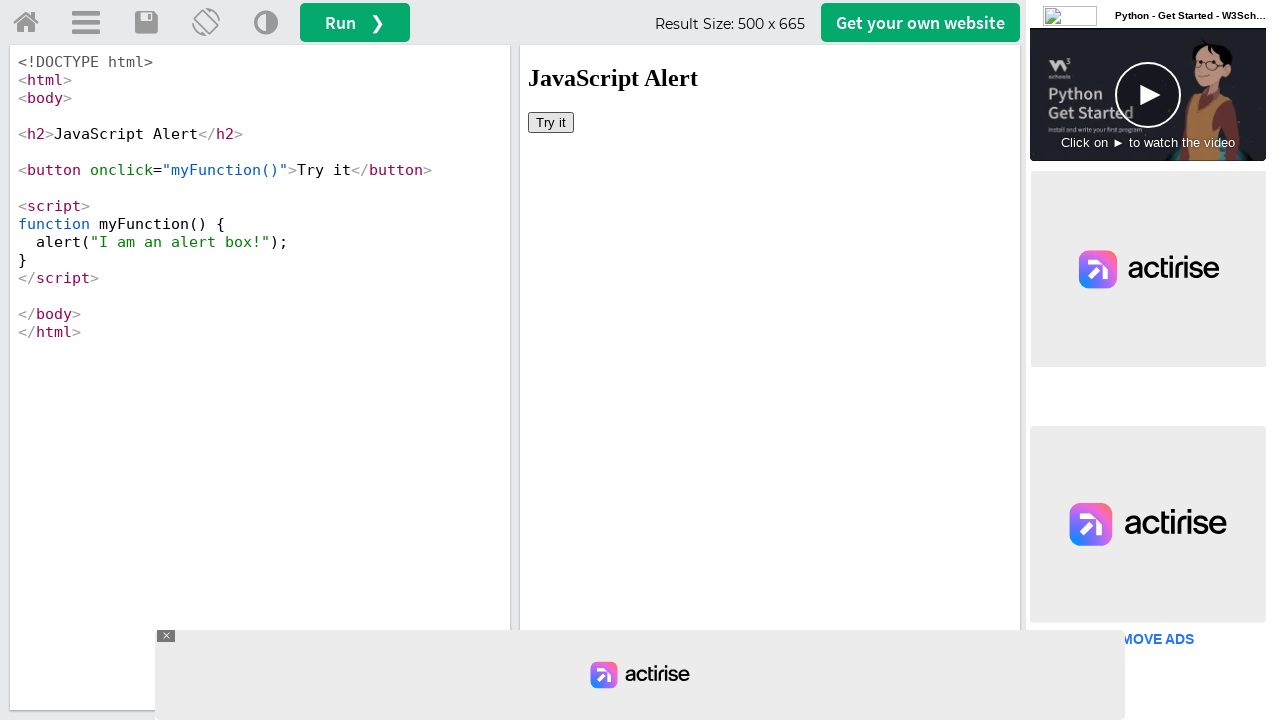

Executed JavaScript to change button color to red
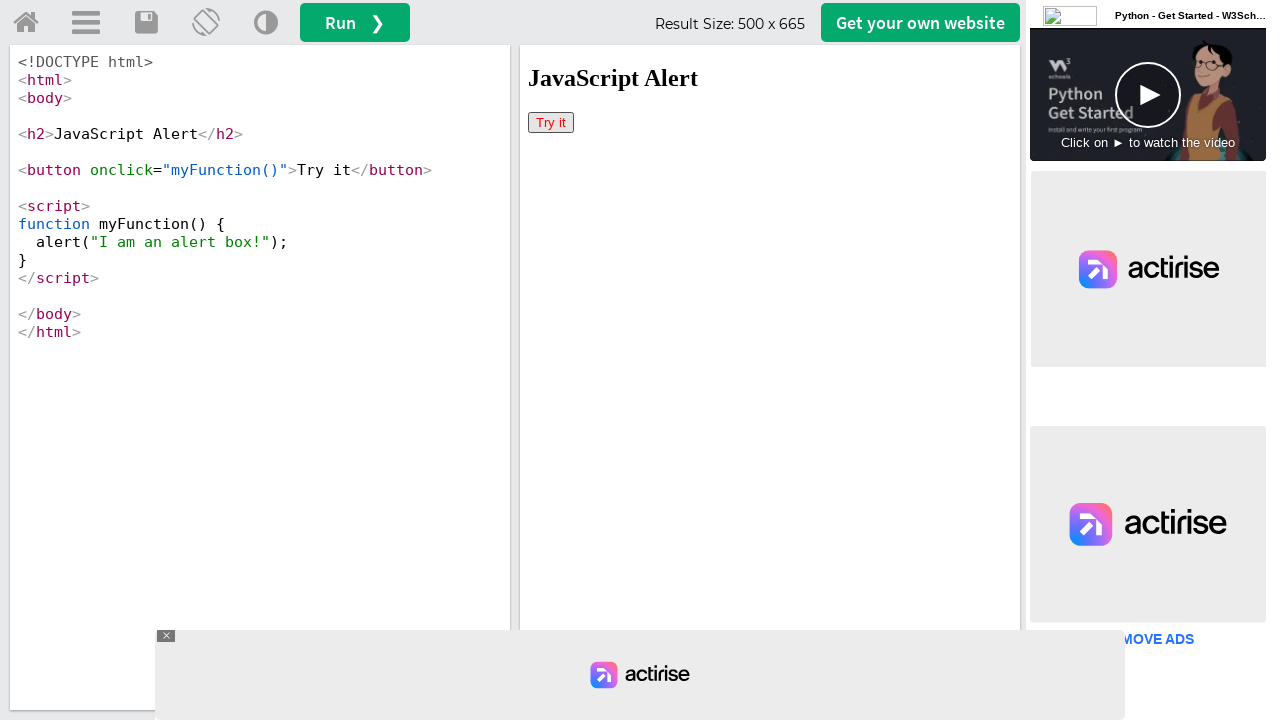

Located all iframes on the page
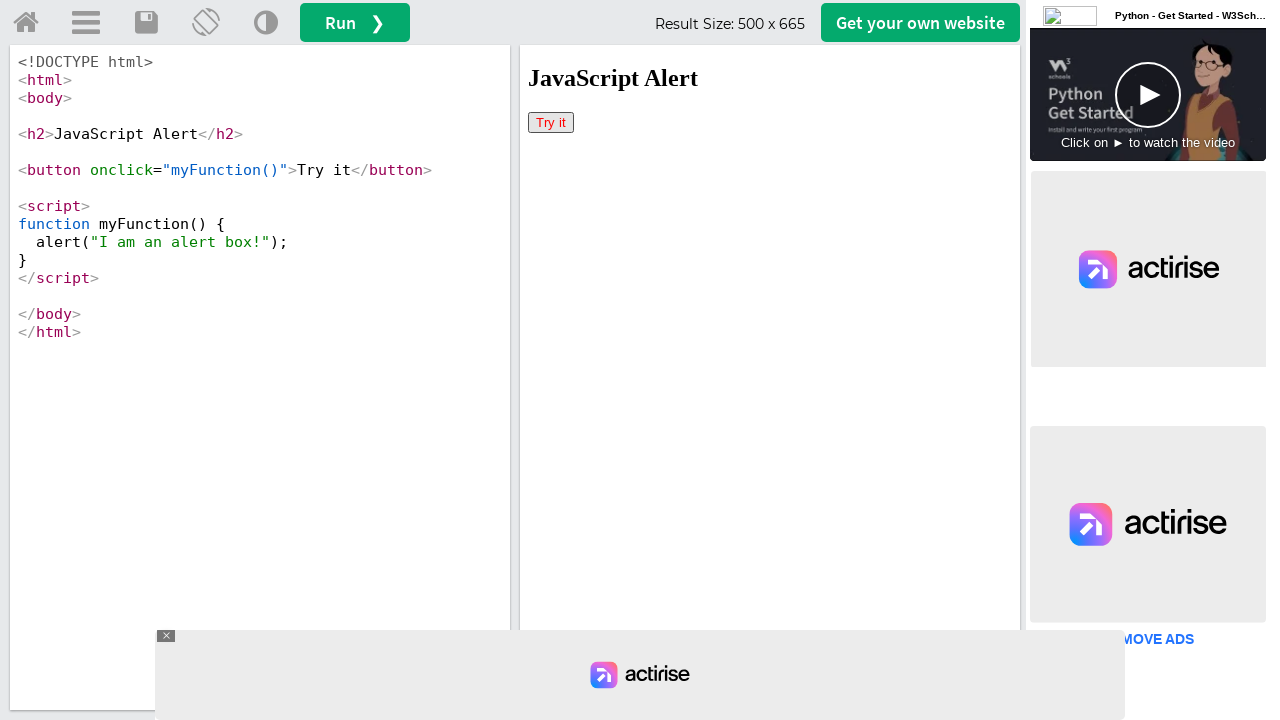

Counted total of 7 iframes on page
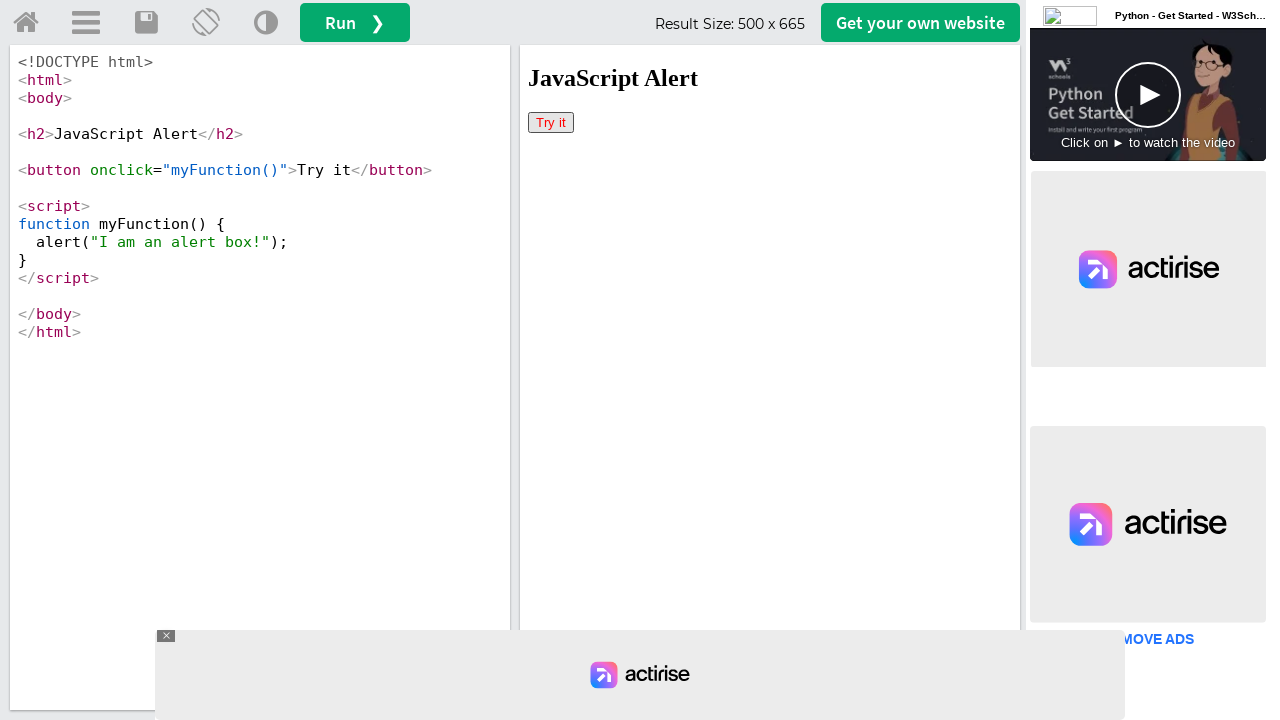

Retrieved iframe 1 attributes - ID: 'iframeResult', Name: 'iframeResult'
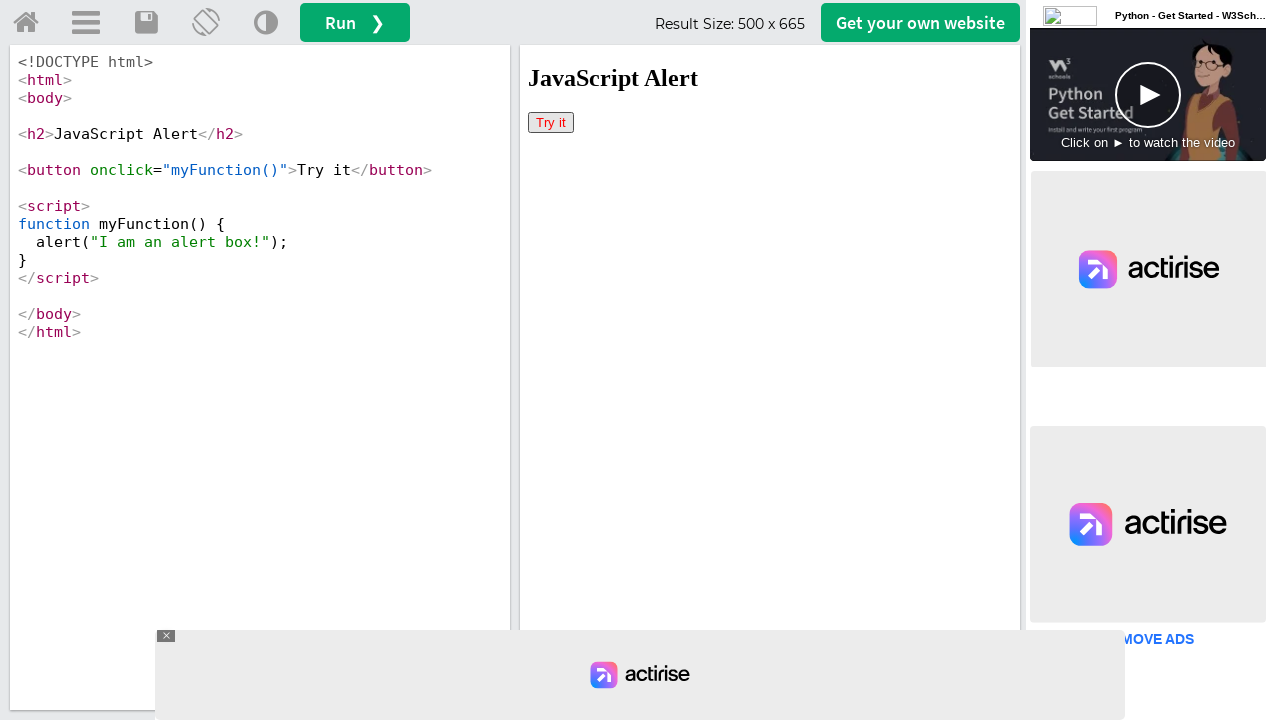

Retrieved iframe 2 attributes - ID: '', Name: ''
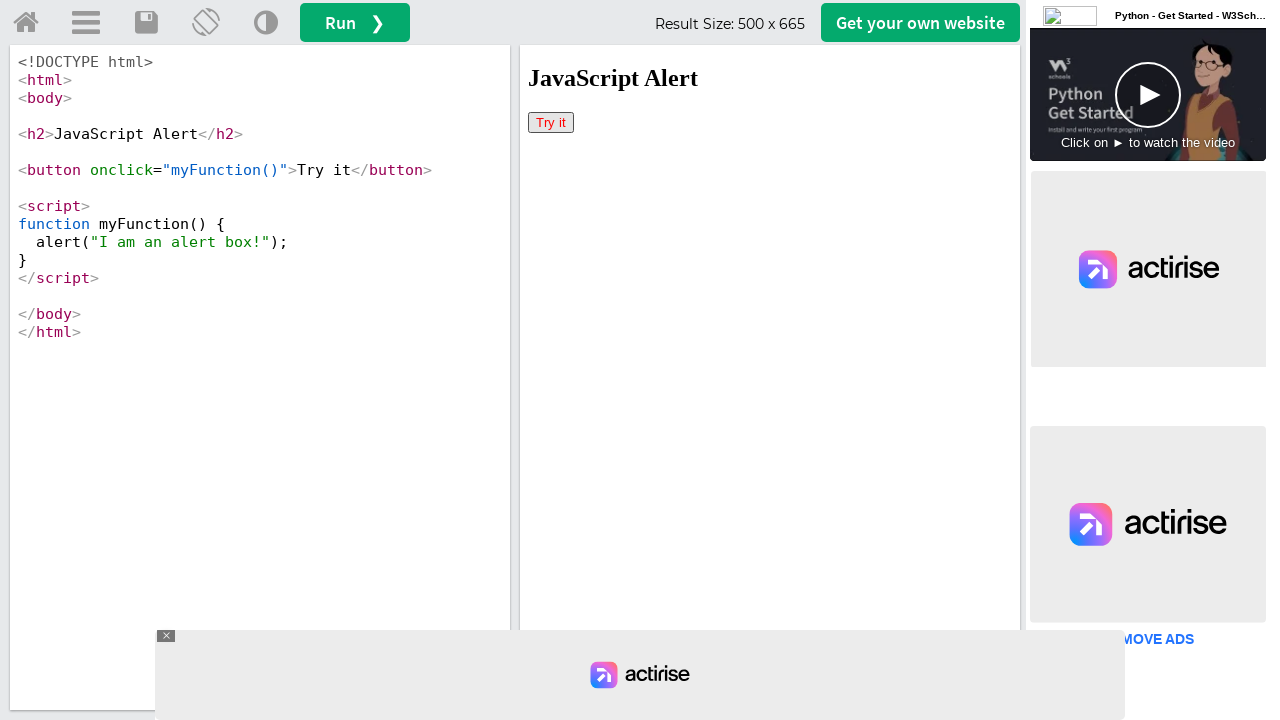

Retrieved iframe 3 attributes - ID: '', Name: ''
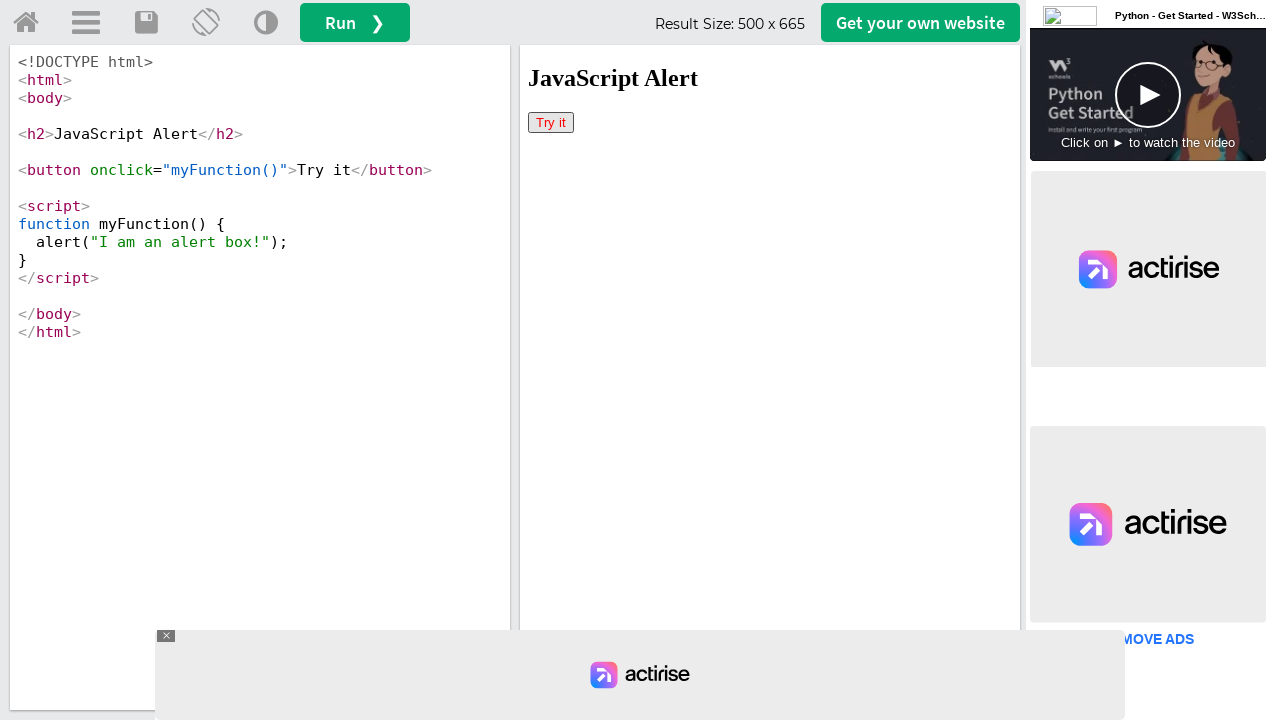

Retrieved iframe 4 attributes - ID: '', Name: ''
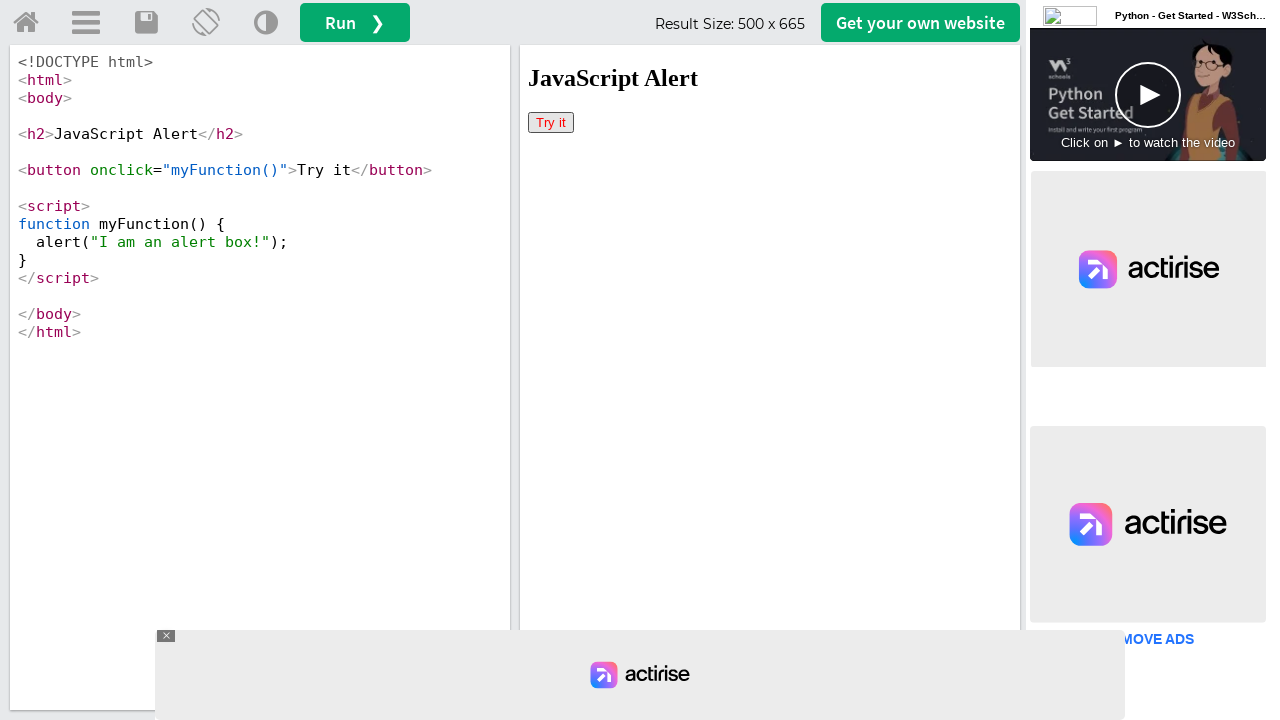

Retrieved iframe 5 attributes - ID: '', Name: '__tcfapiLocator'
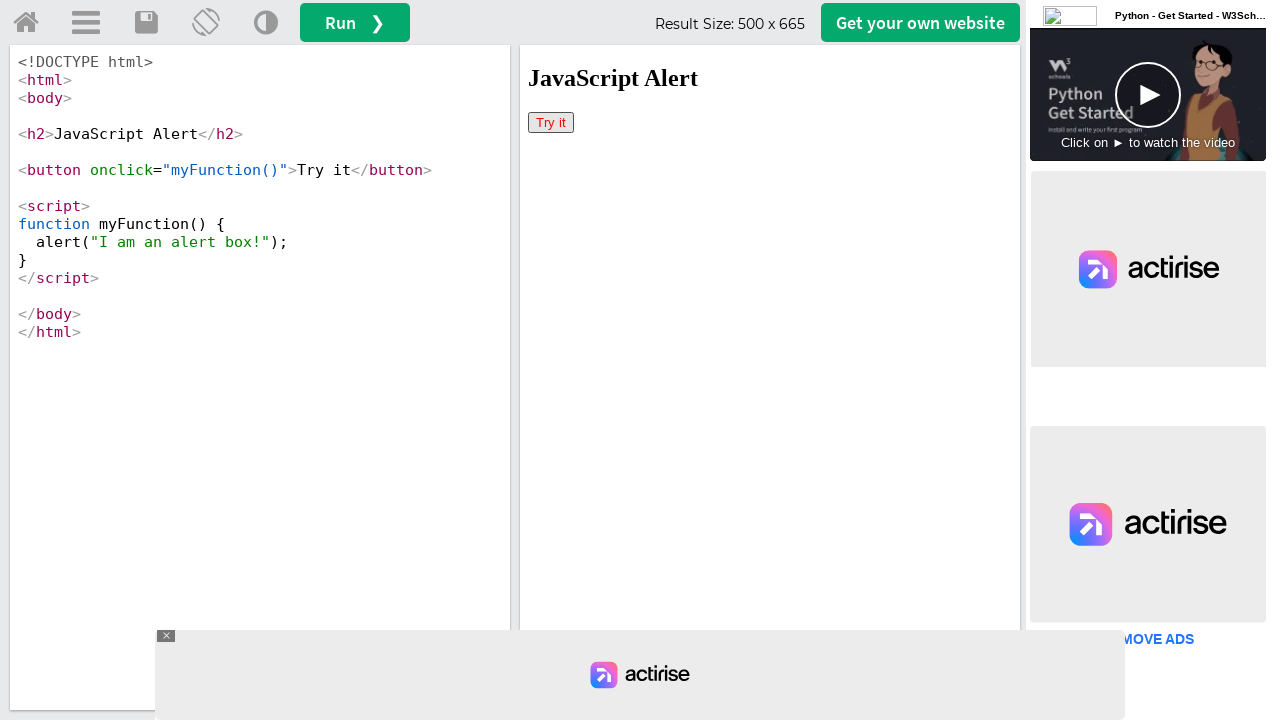

Retrieved iframe 6 attributes - ID: '', Name: ''
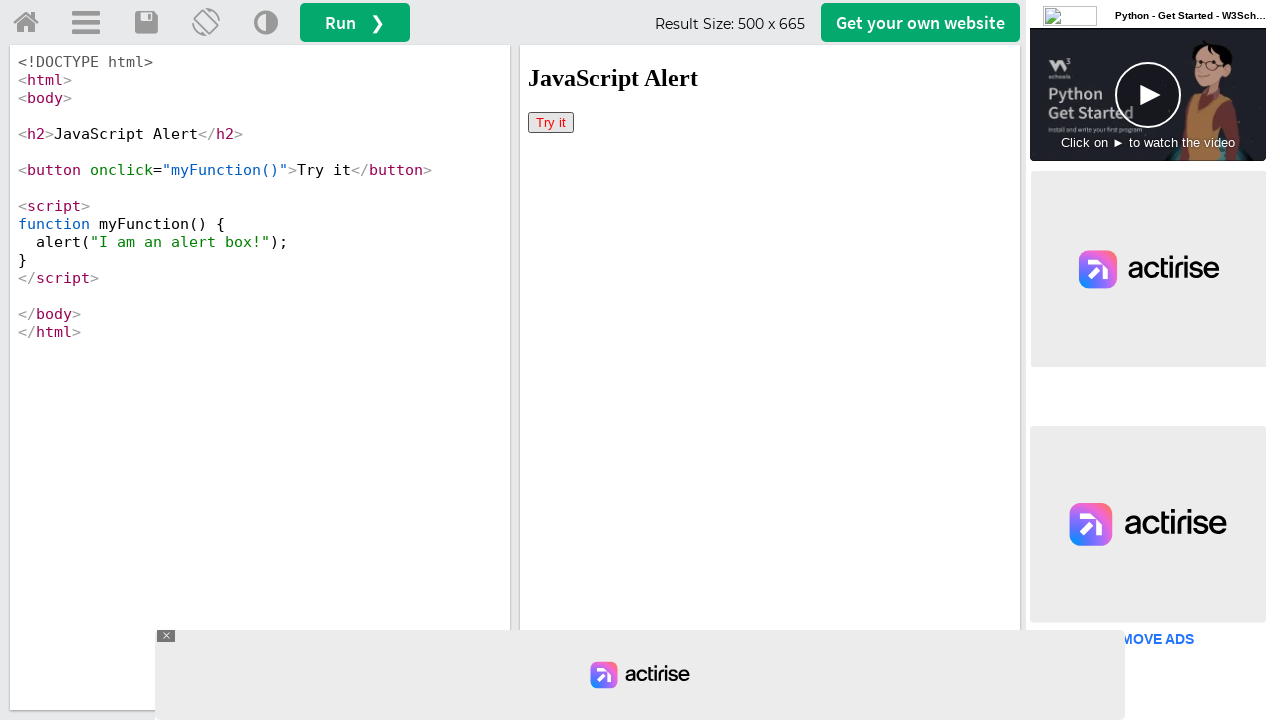

Retrieved iframe 7 attributes - ID: '13500f38f084ca', Name: '__pb_locator__'
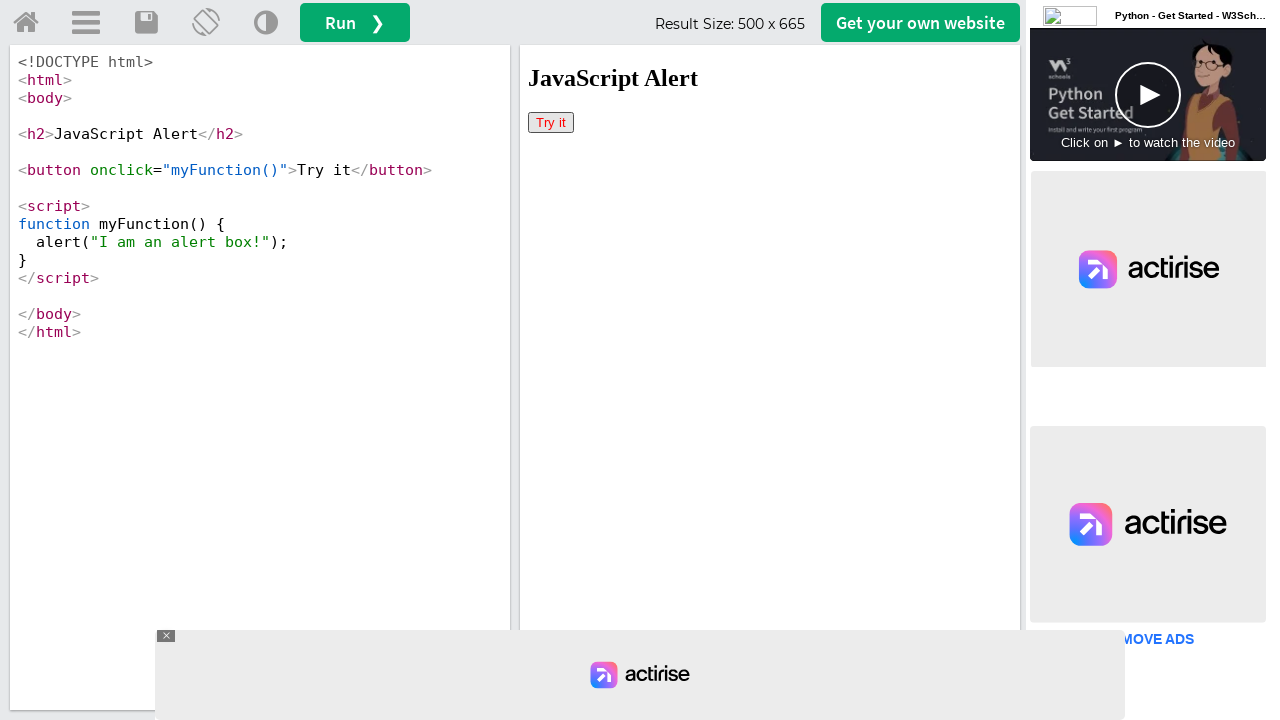

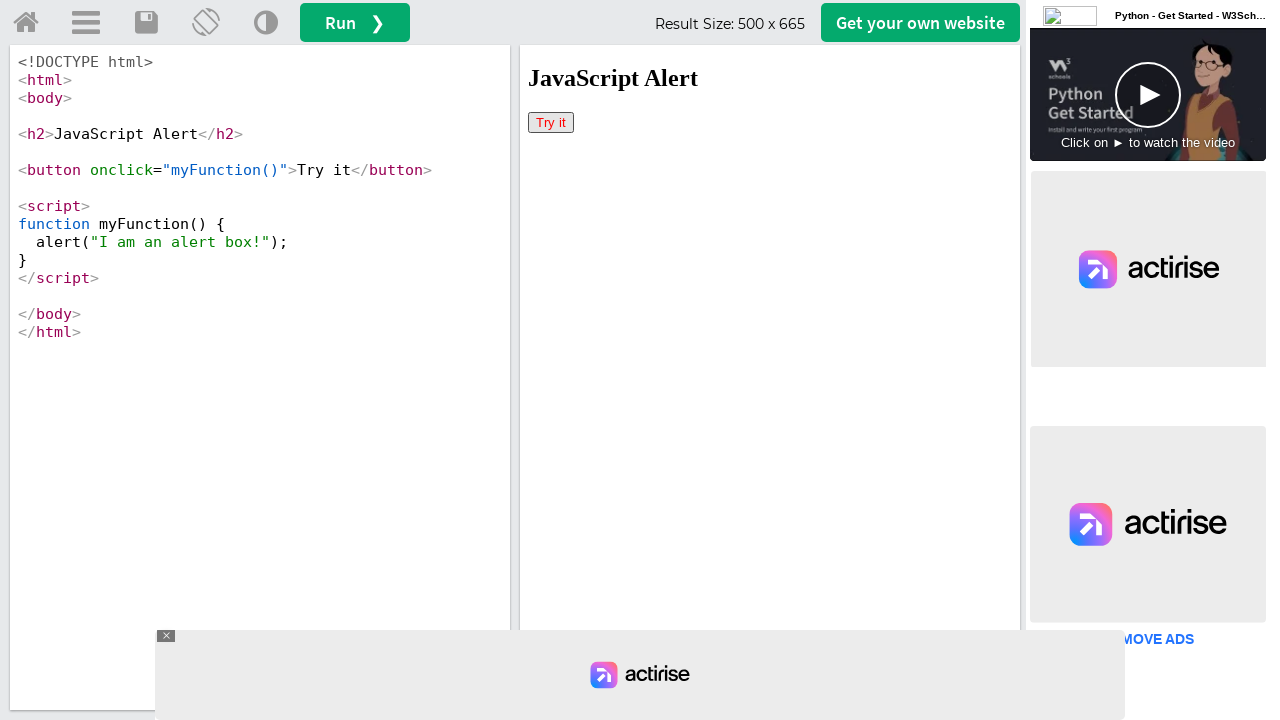